Tests checkbox functionality by navigating to checkboxes page, checking and unchecking options, and verifying their states

Starting URL: https://the-internet.herokuapp.com/

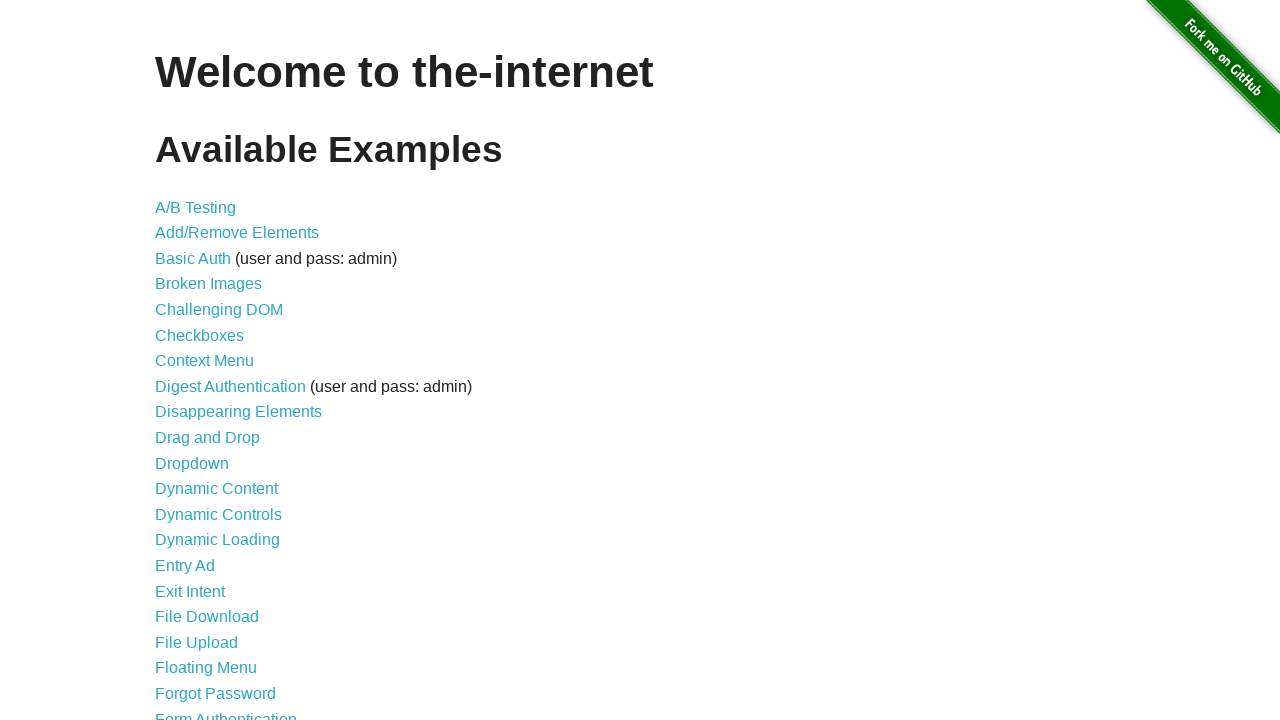

Verified 46 links present on main page
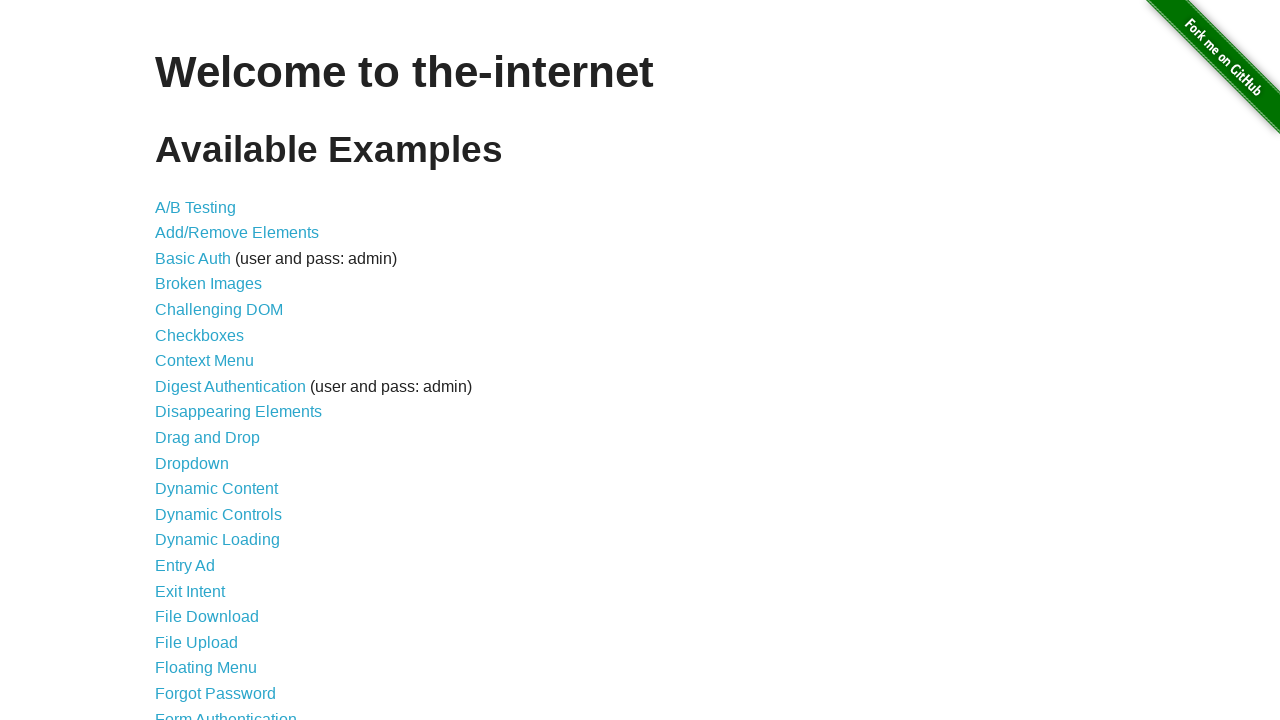

Clicked checkboxes page link at (200, 335) on [href="/checkboxes"]
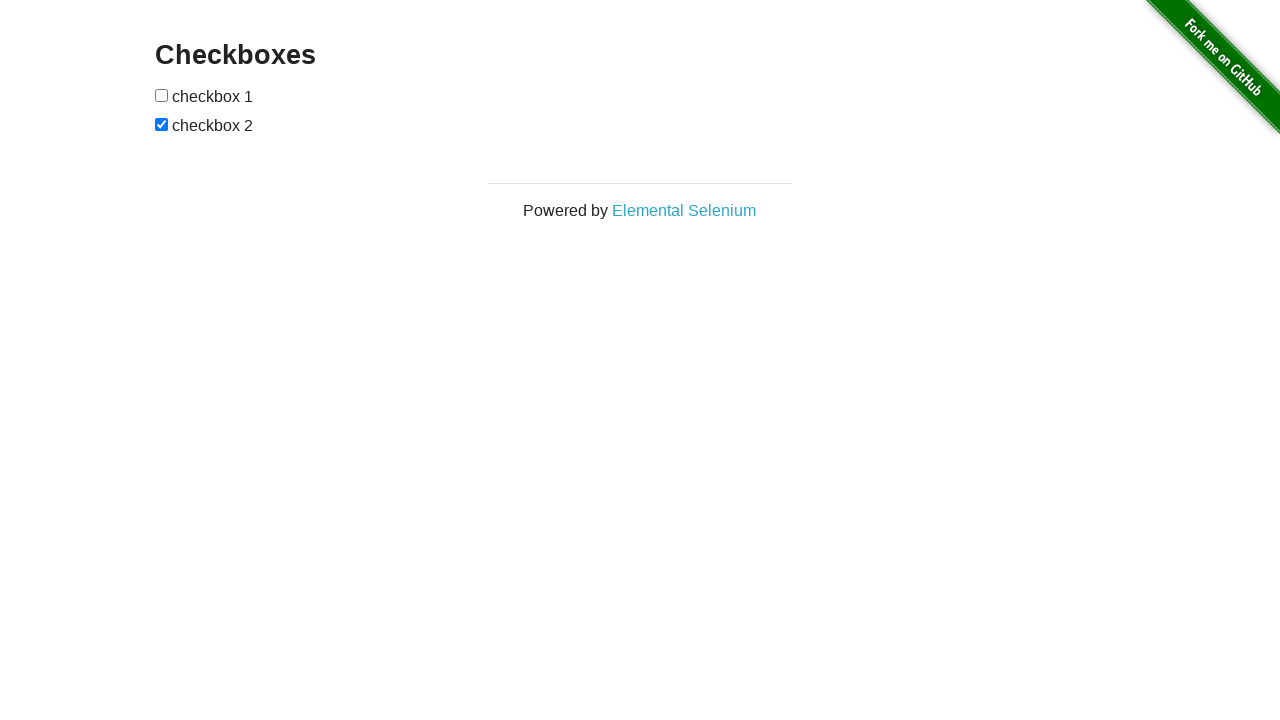

Navigated to checkboxes page successfully
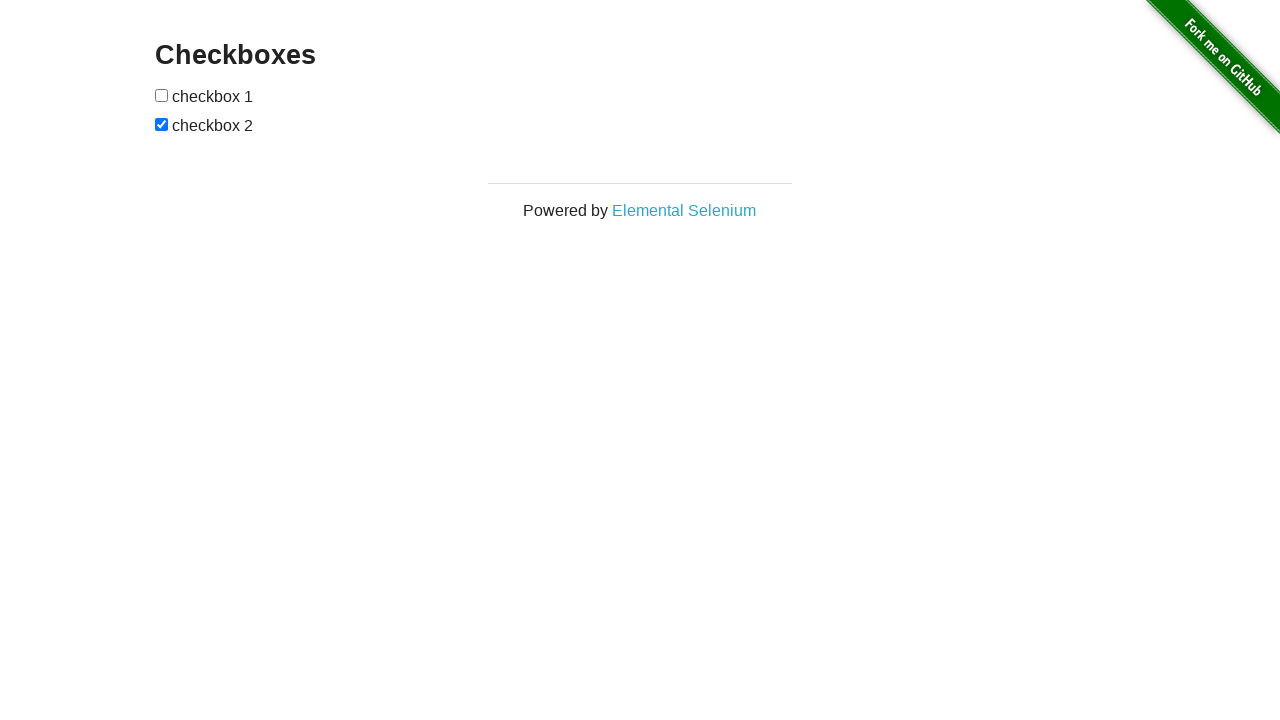

First checkbox loaded on page
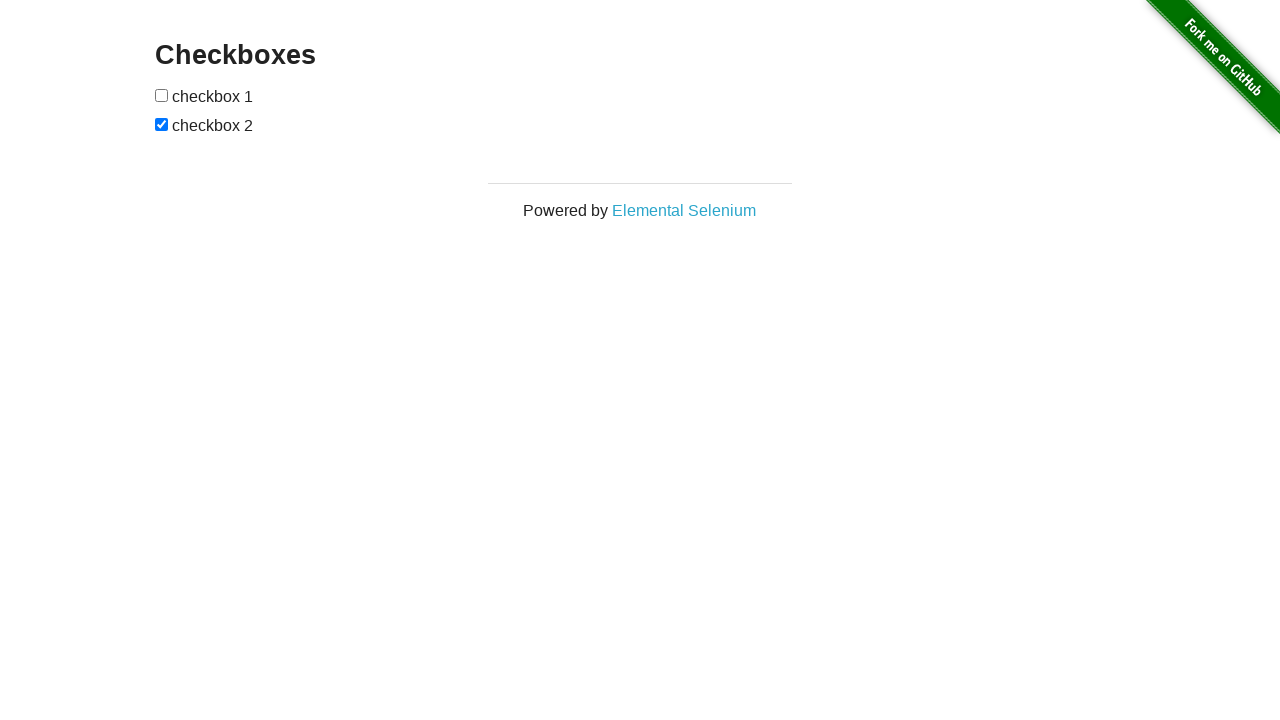

Checked first checkbox at (162, 95) on internal:role=checkbox >> nth=0
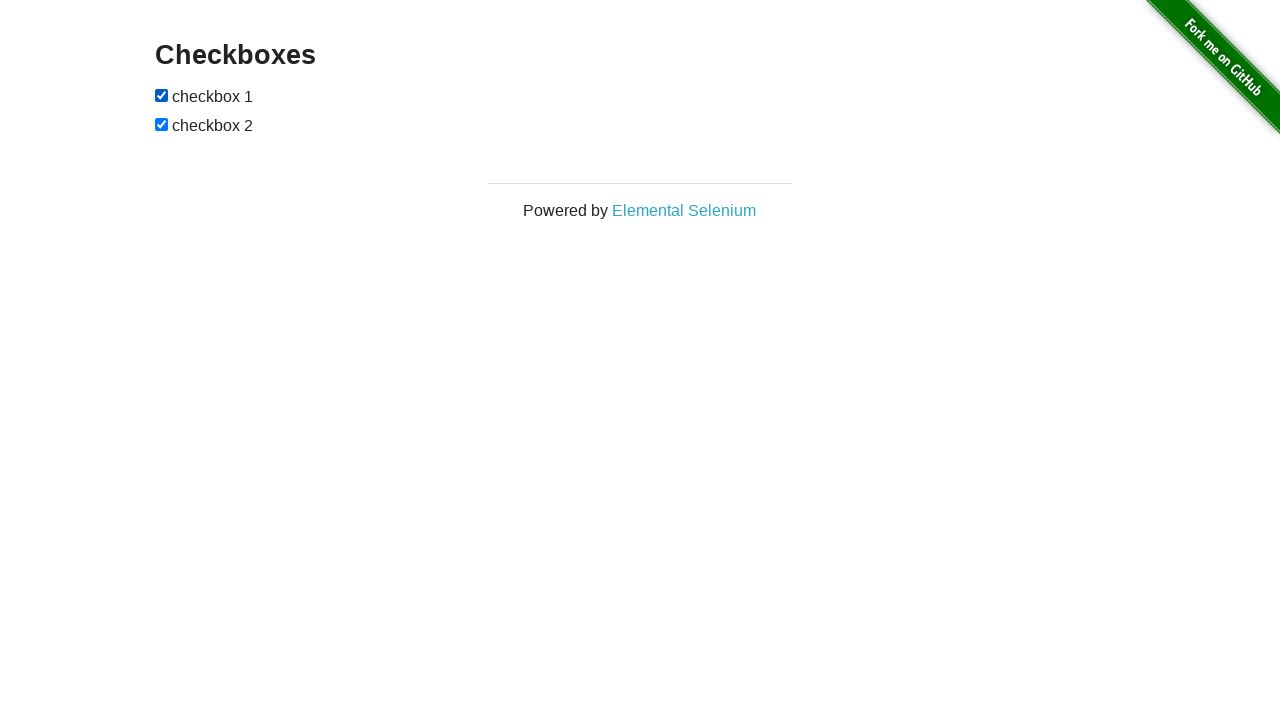

Unchecked second checkbox at (162, 124) on internal:role=checkbox >> nth=1
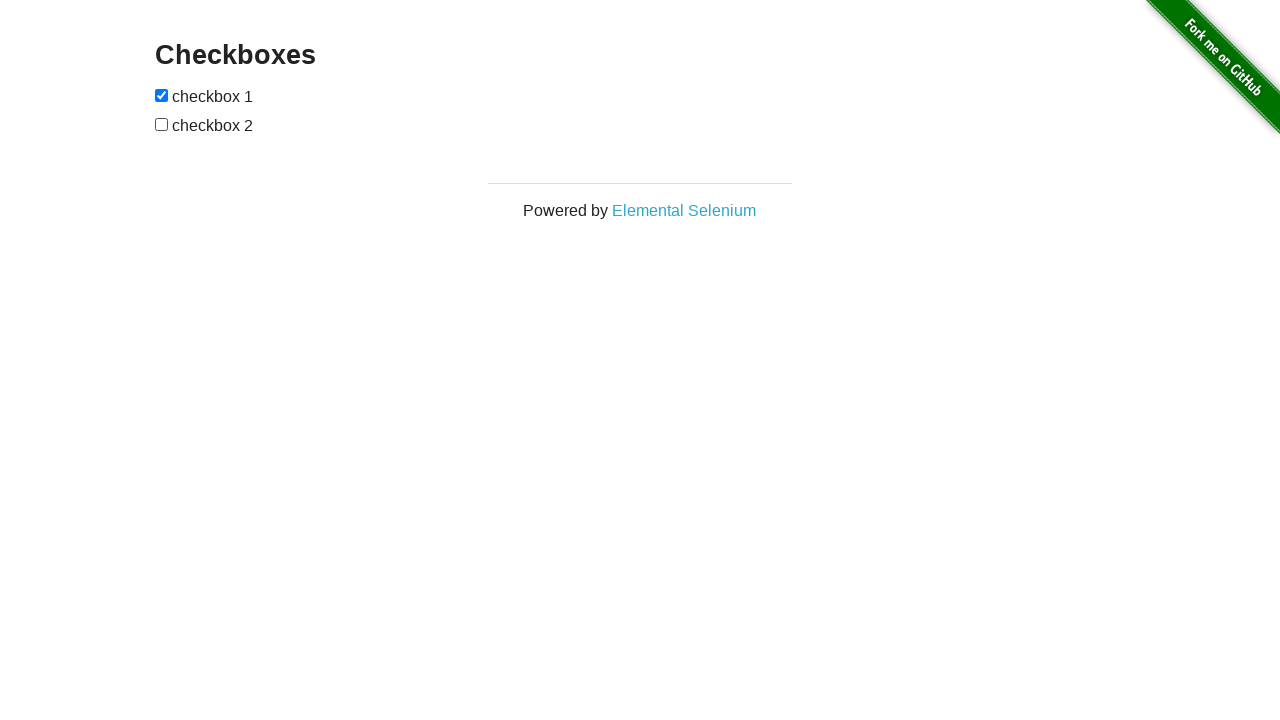

Verified first checkbox is checked
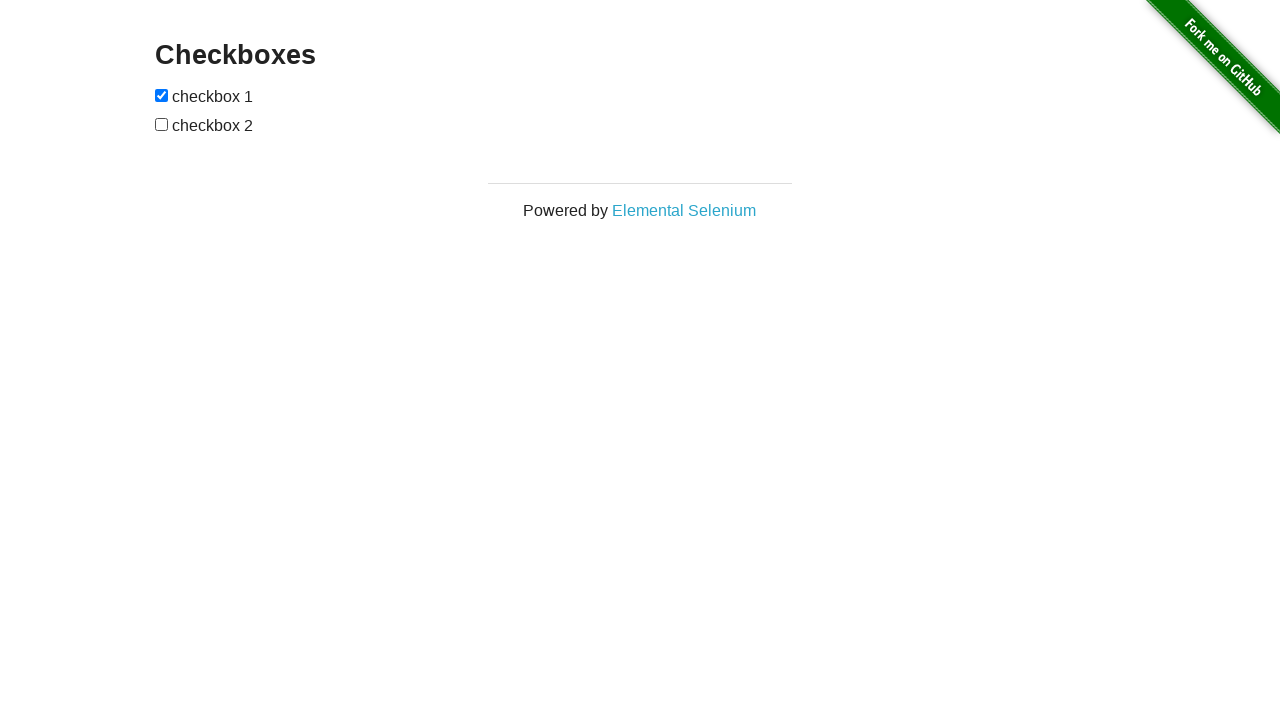

Verified second checkbox is unchecked
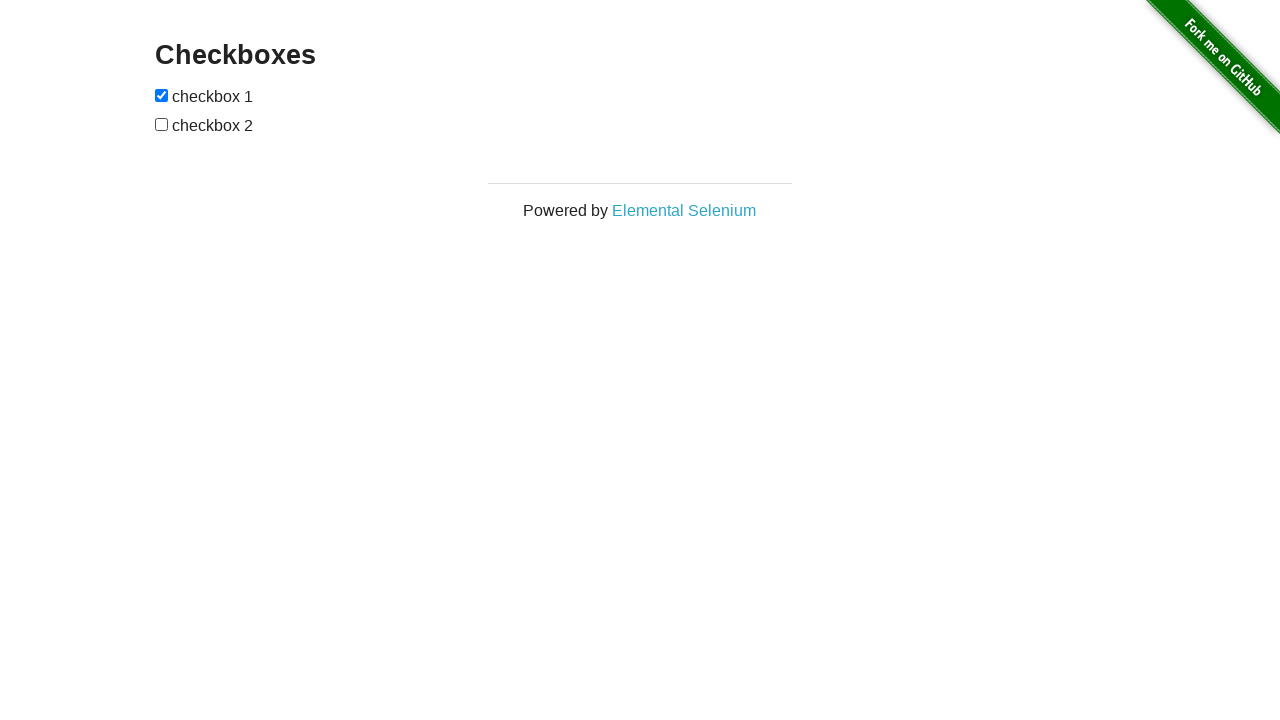

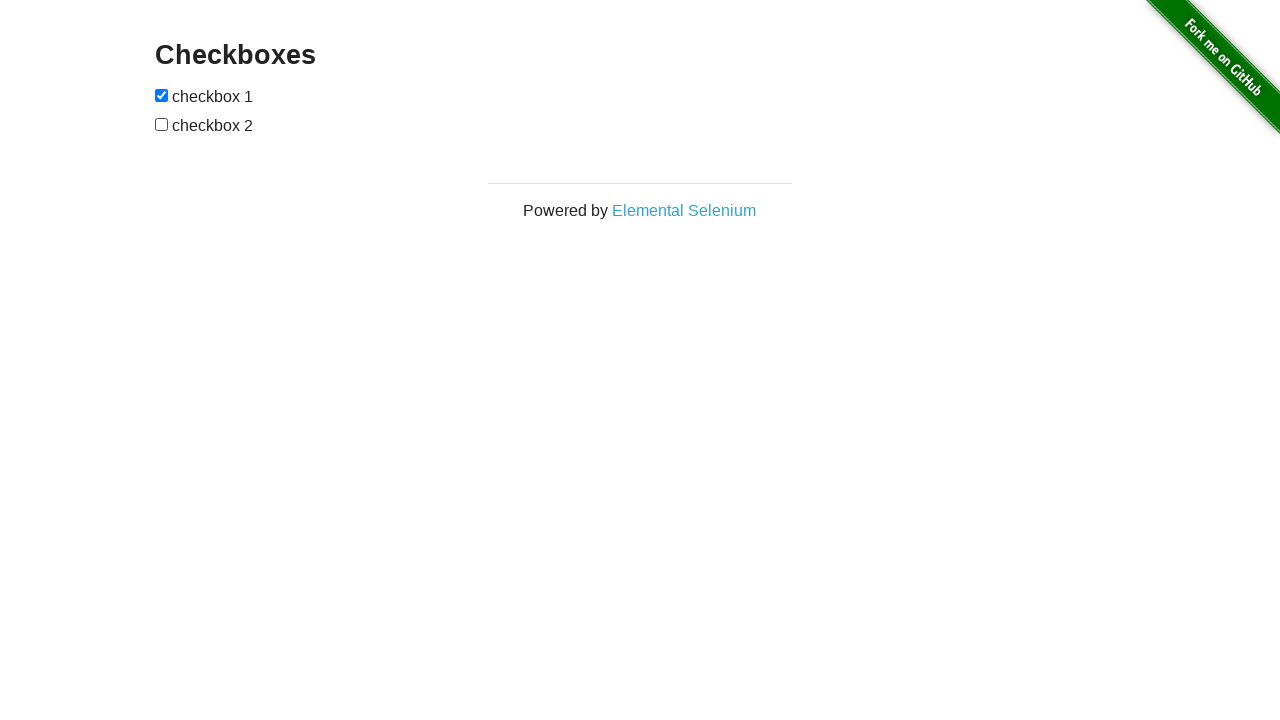